Tests checkbox element validation by clicking on a profession checkbox and verifying its selected state

Starting URL: https://seleniumautomationpractice.blogspot.com/2017/10/functionisogramigoogleanalyticsobjectri.html

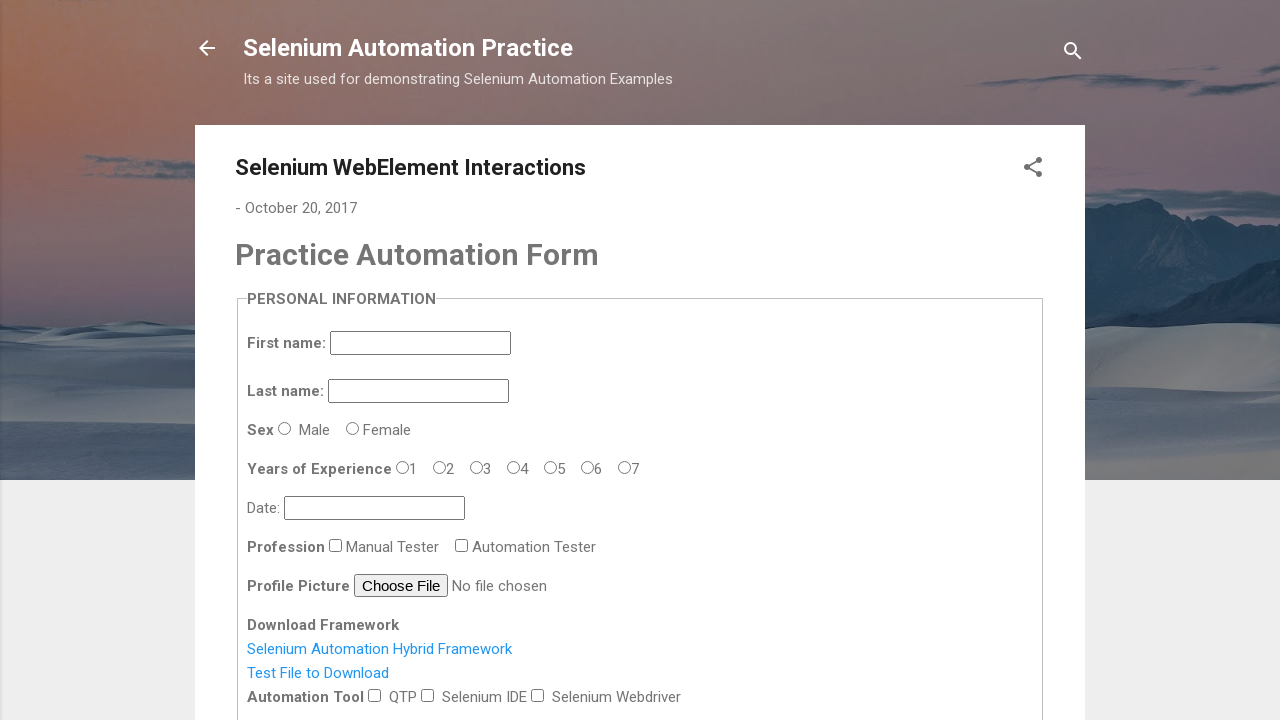

Navigated to the Selenium automation practice page
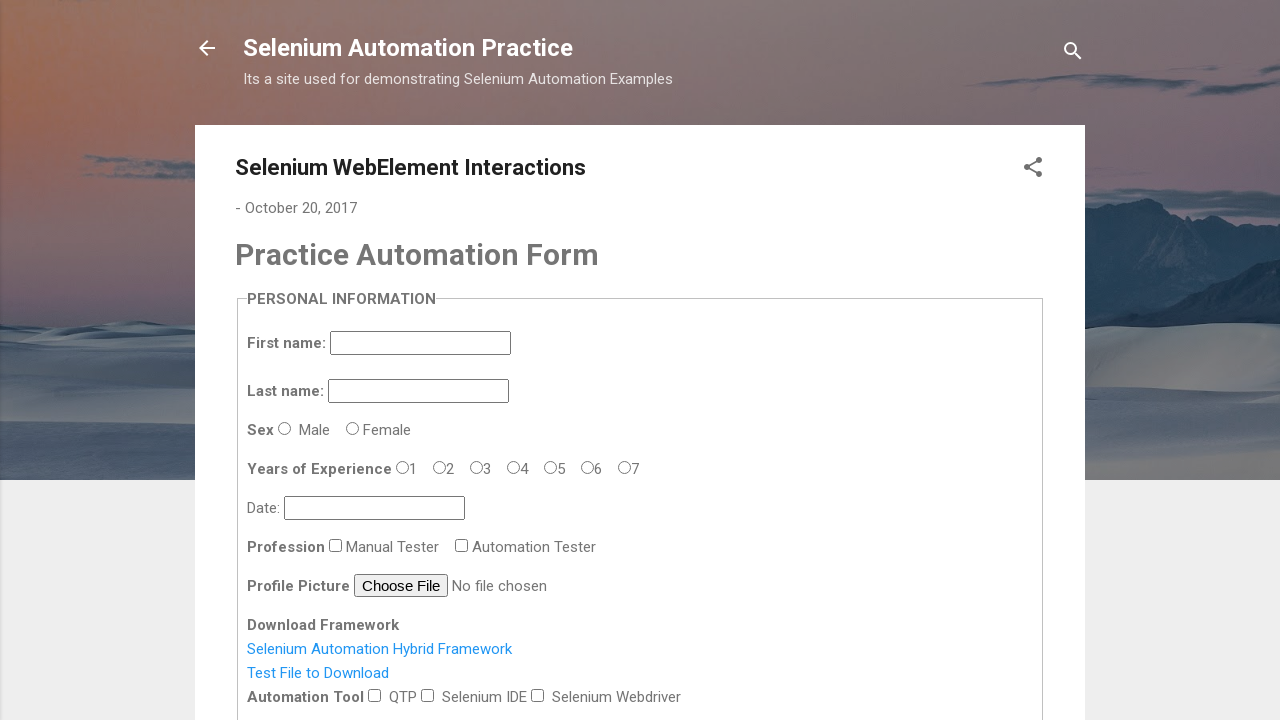

Clicked on the profession checkbox at (462, 545) on #profession-1
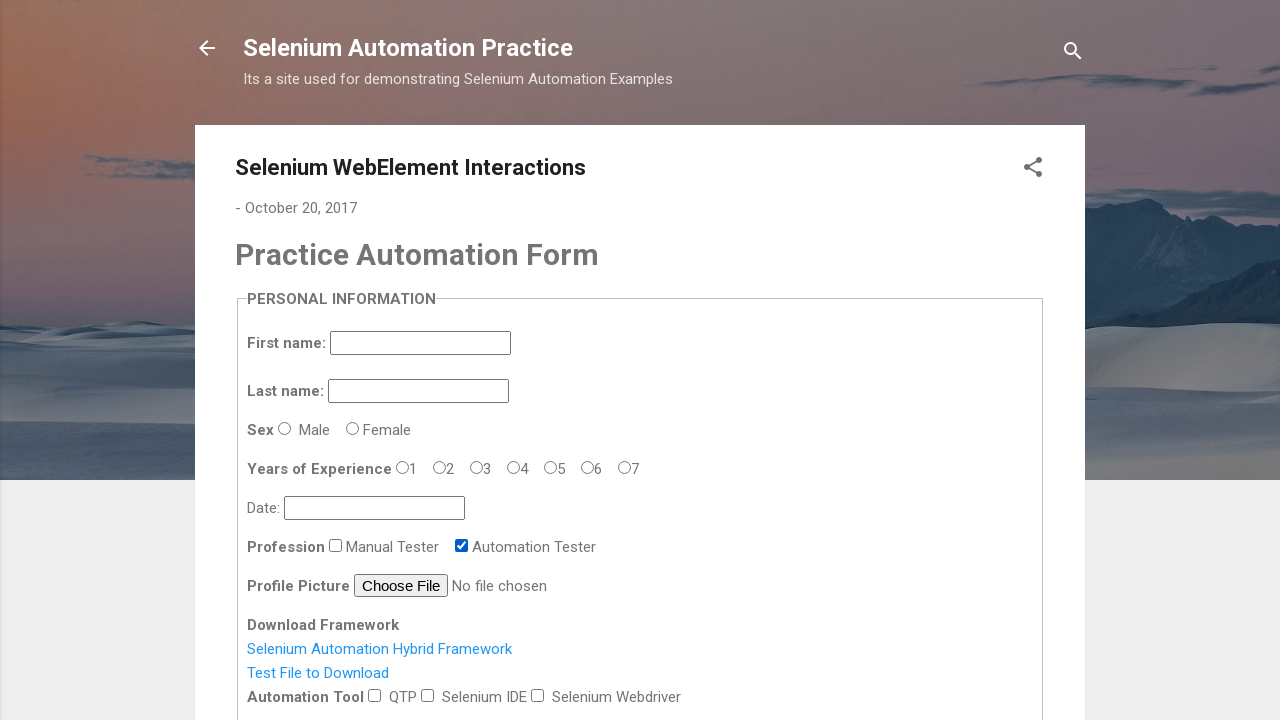

Located the profession checkbox element
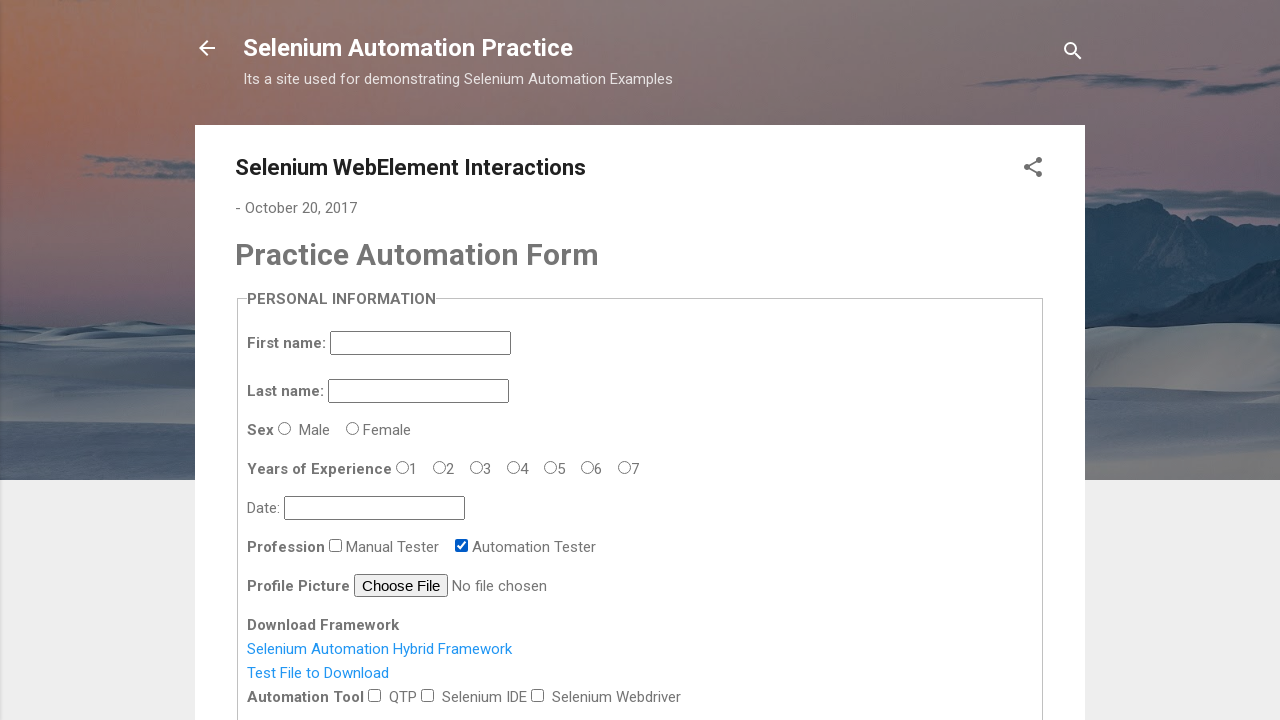

Verified that the profession checkbox is selected
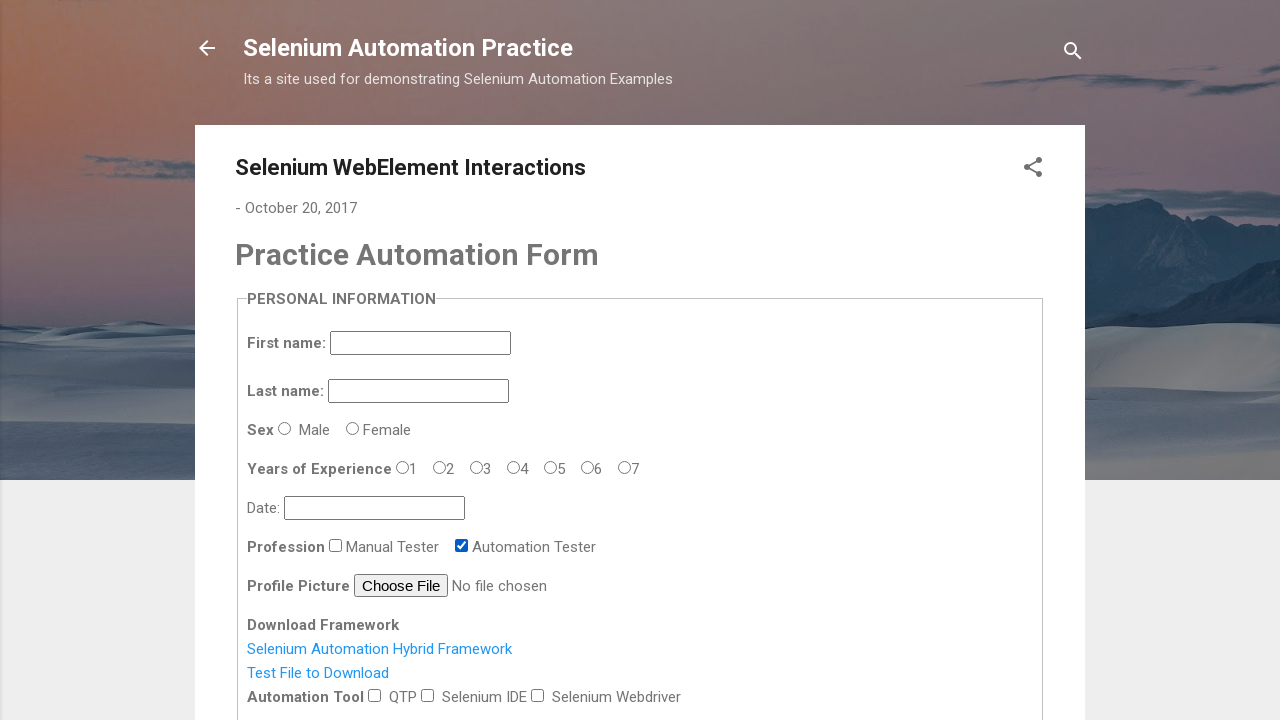

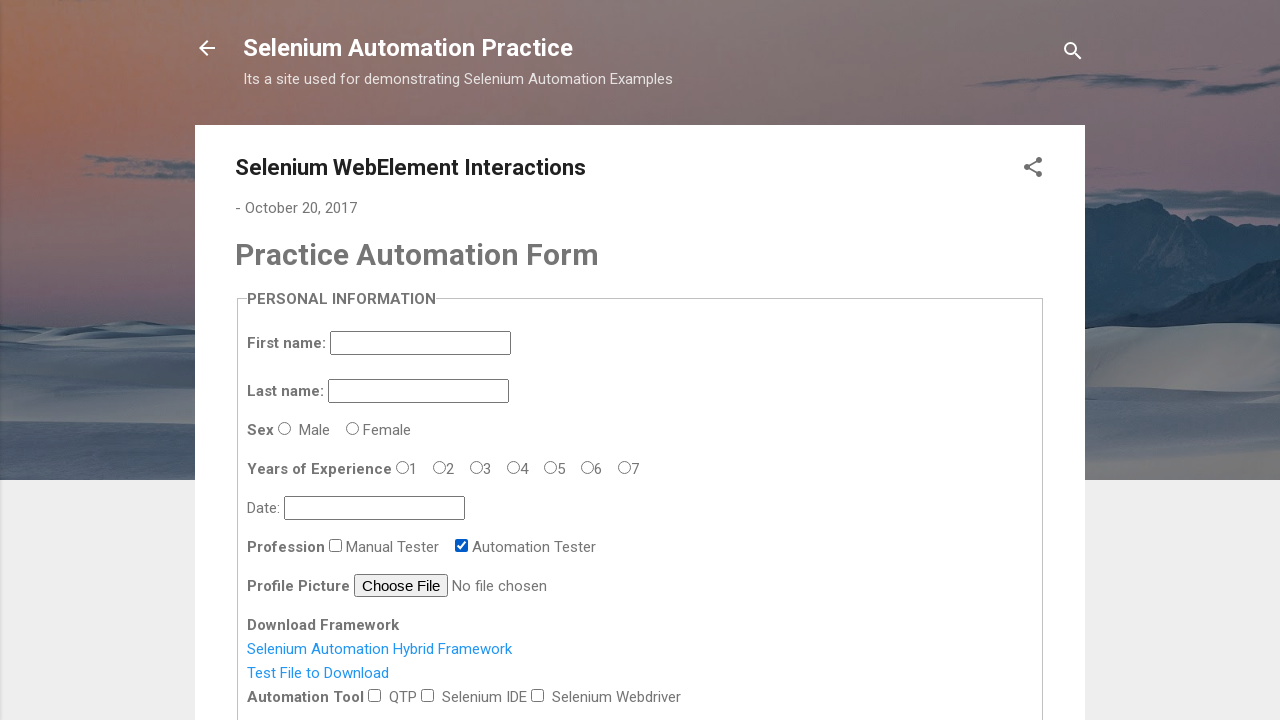